Tests alert handling functionality by triggering an alert dialog and accepting it

Starting URL: https://rahulshettyacademy.com/AutomationPractice/

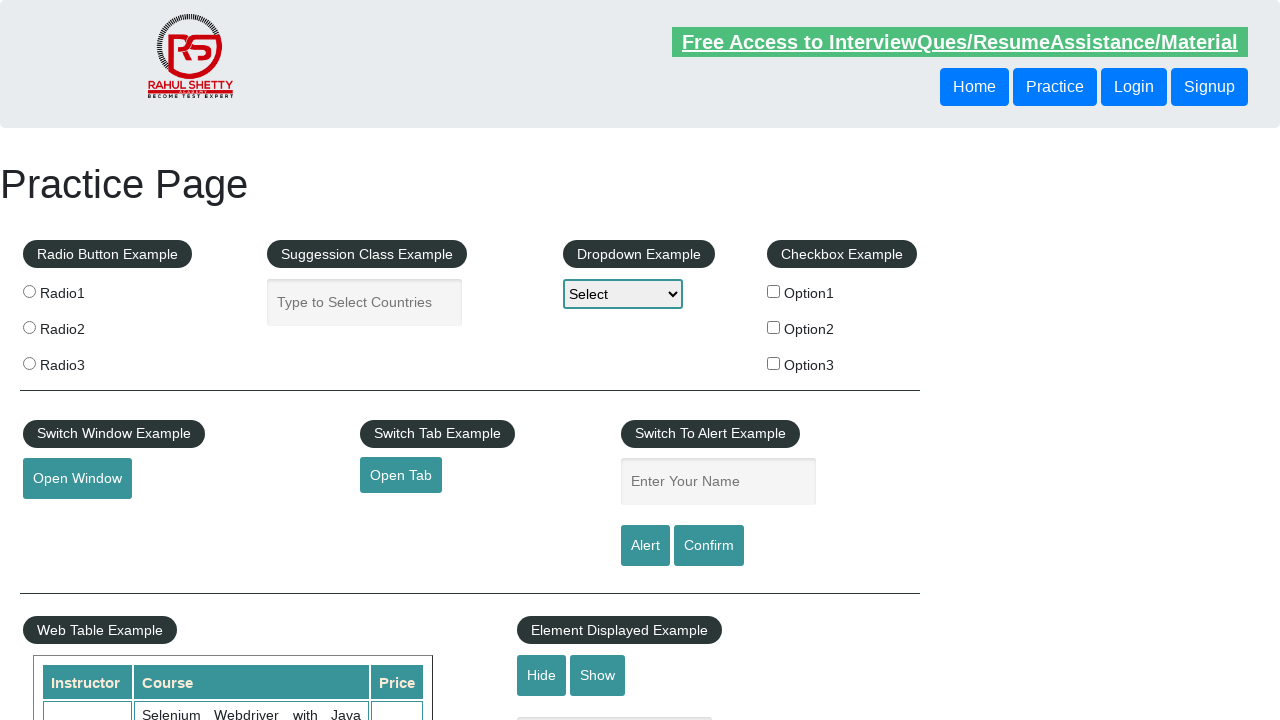

Filled name field with 'John Smith' on #name
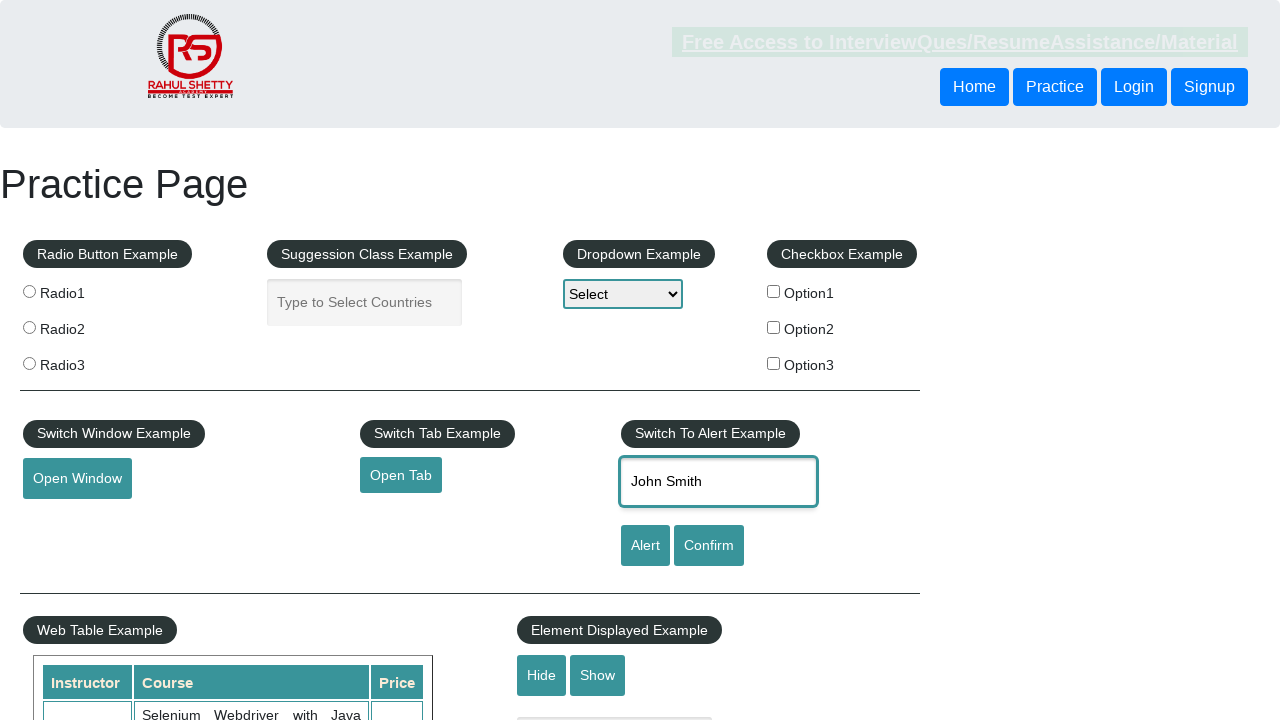

Clicked alert button to trigger alert dialog at (645, 546) on #alertbtn
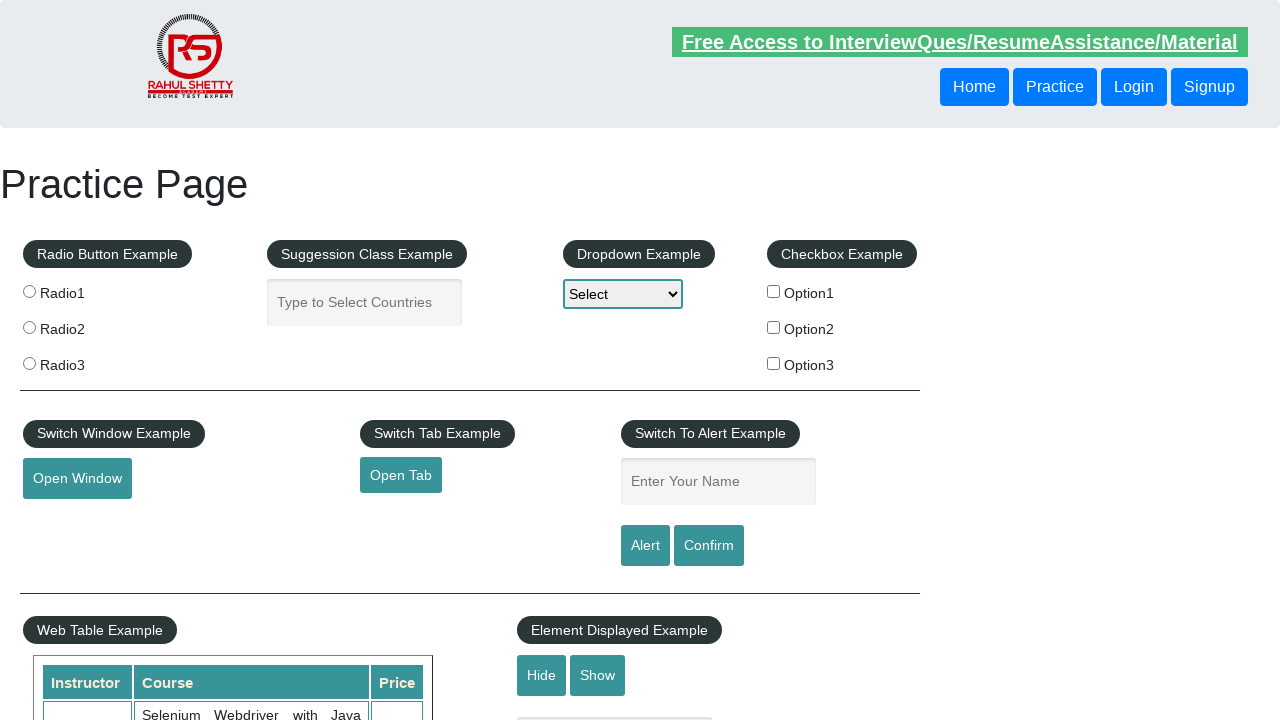

Set up dialog handler to accept alert
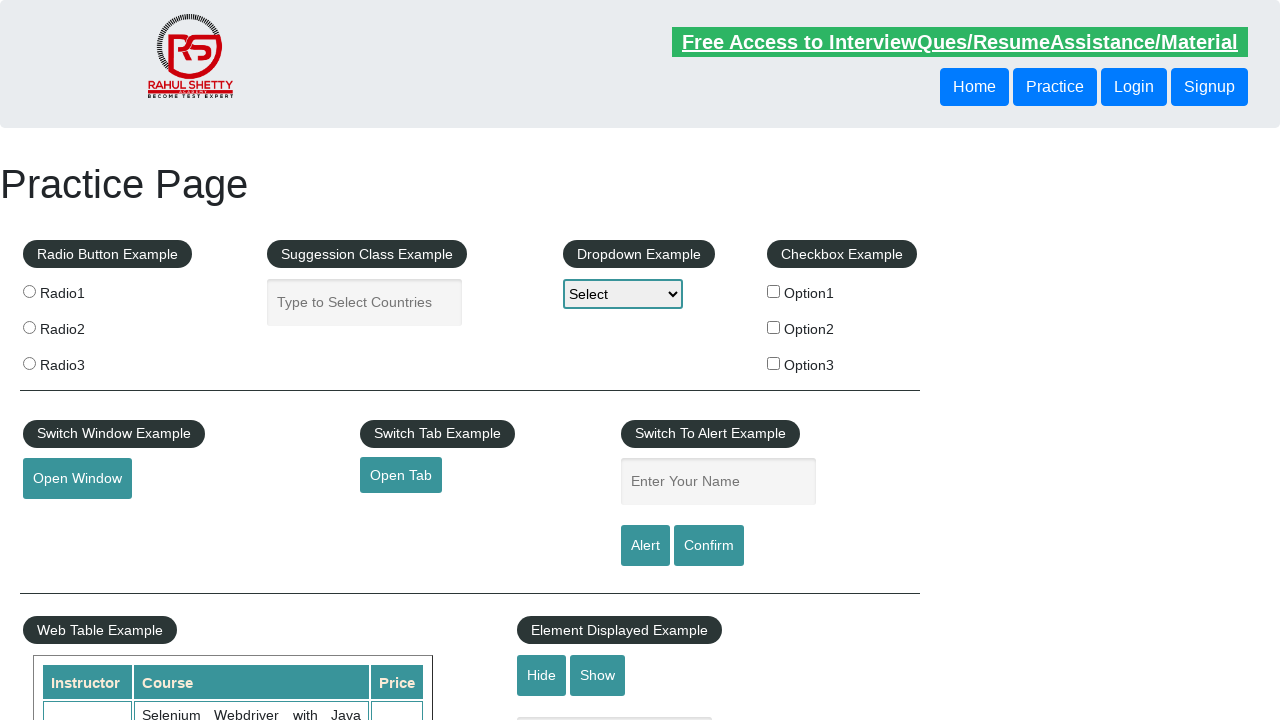

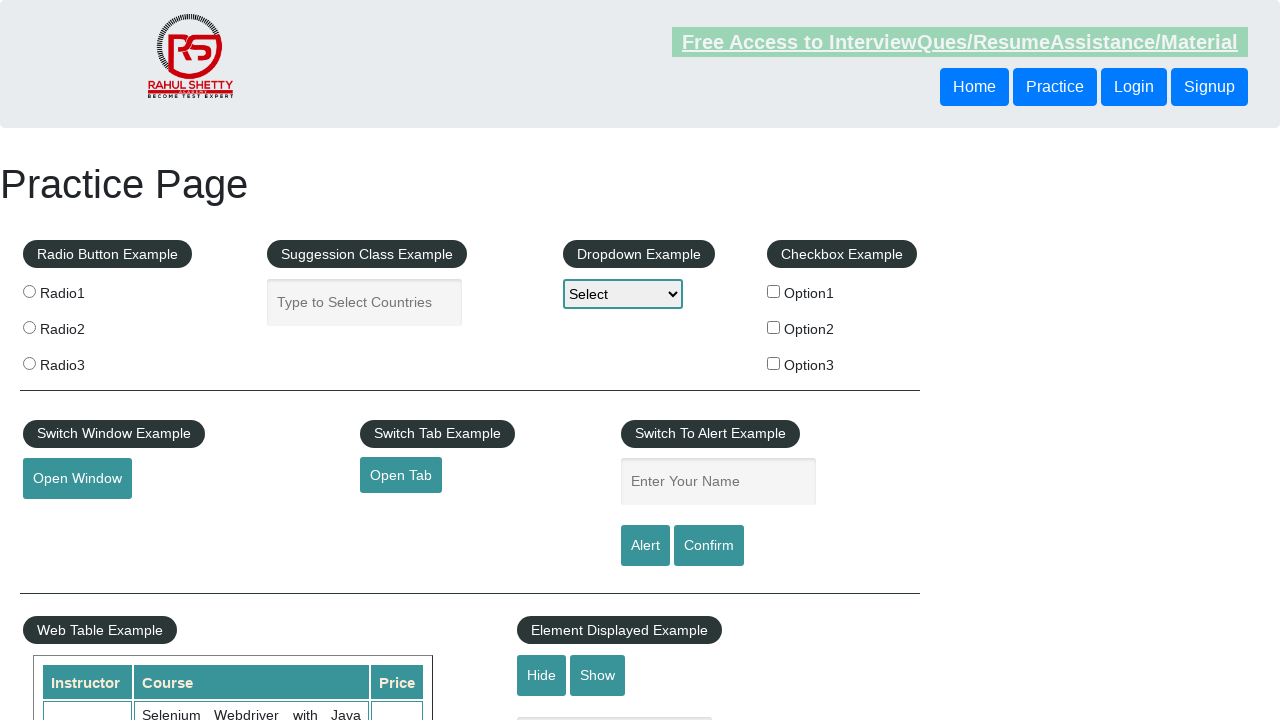